Tests filtering products by laptop category and adding a Dell laptop to the shopping cart

Starting URL: https://www.demoblaze.com/

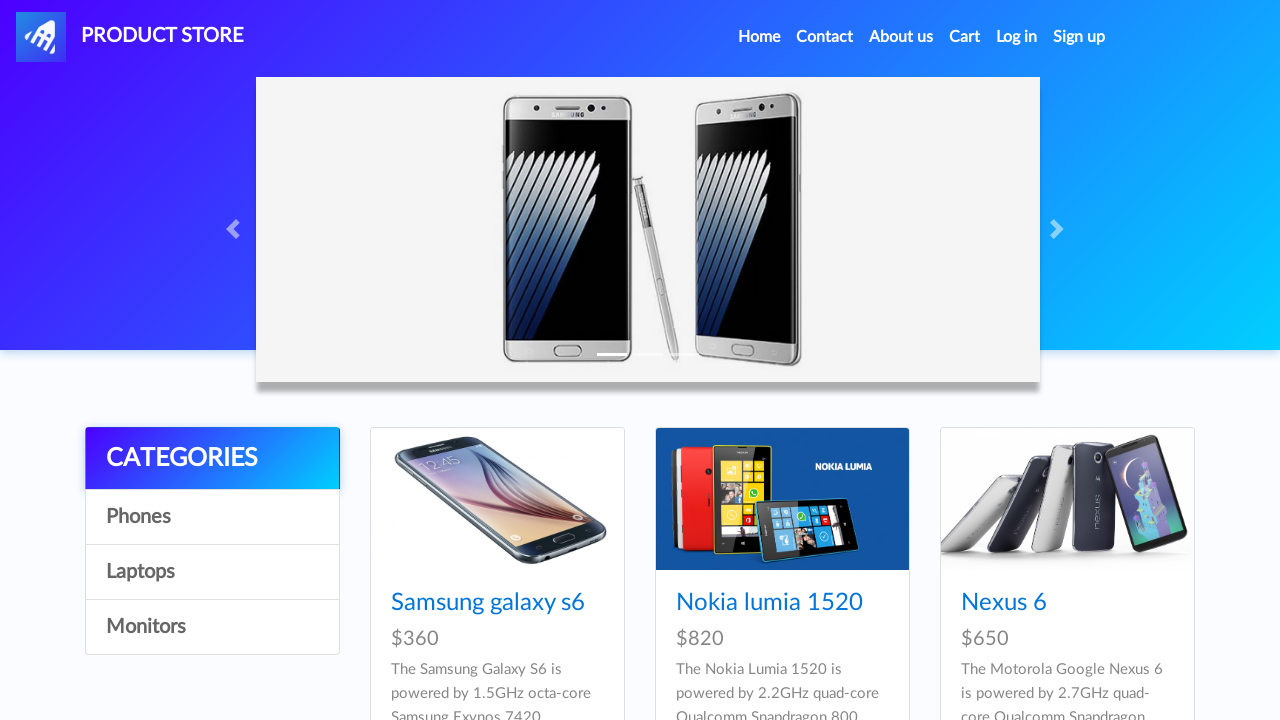

Waited for notebook/laptop category filter to be available
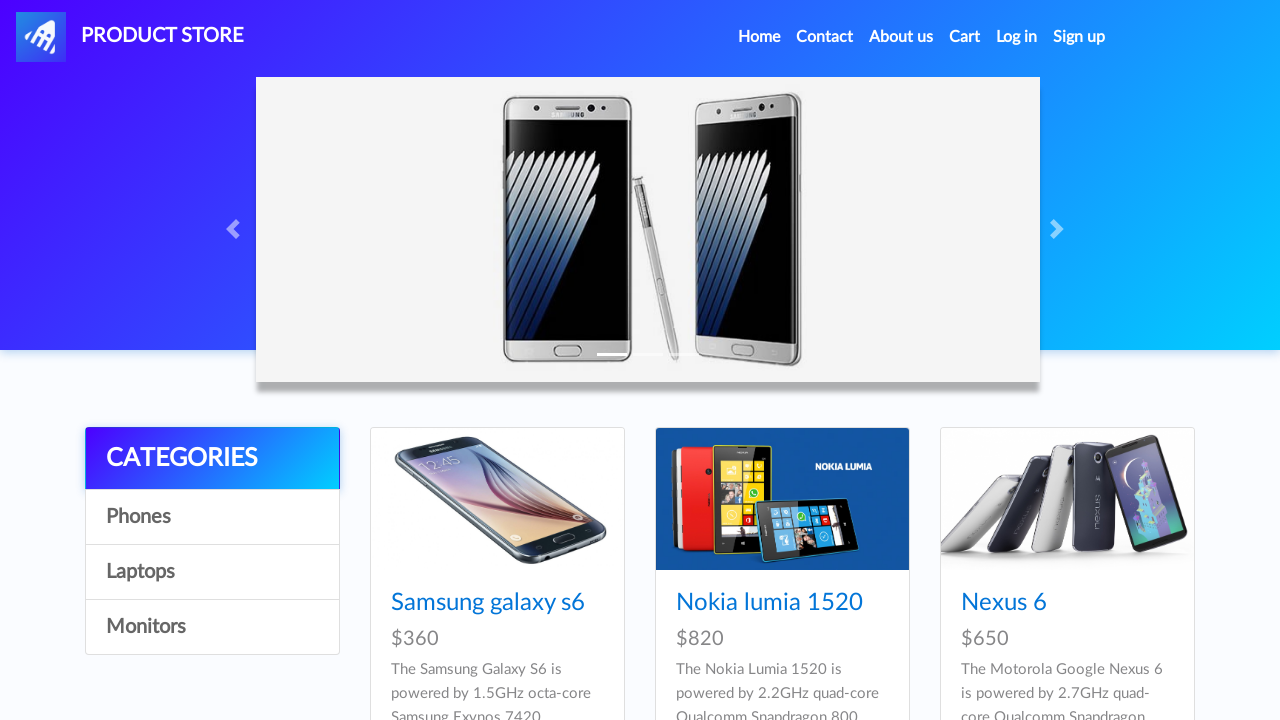

Clicked on notebook/laptop category filter at (212, 572) on xpath=//*[contains(@onclick,'notebook')]
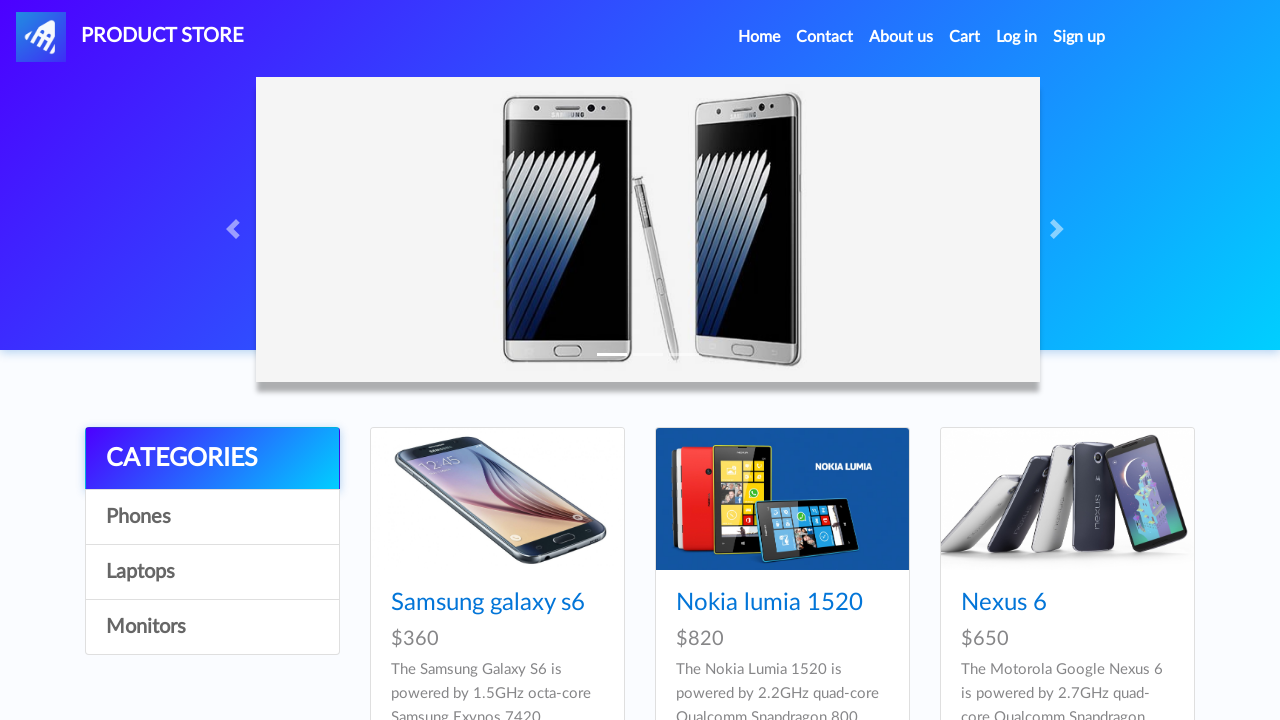

Waited for Dell laptop product to load in filtered results
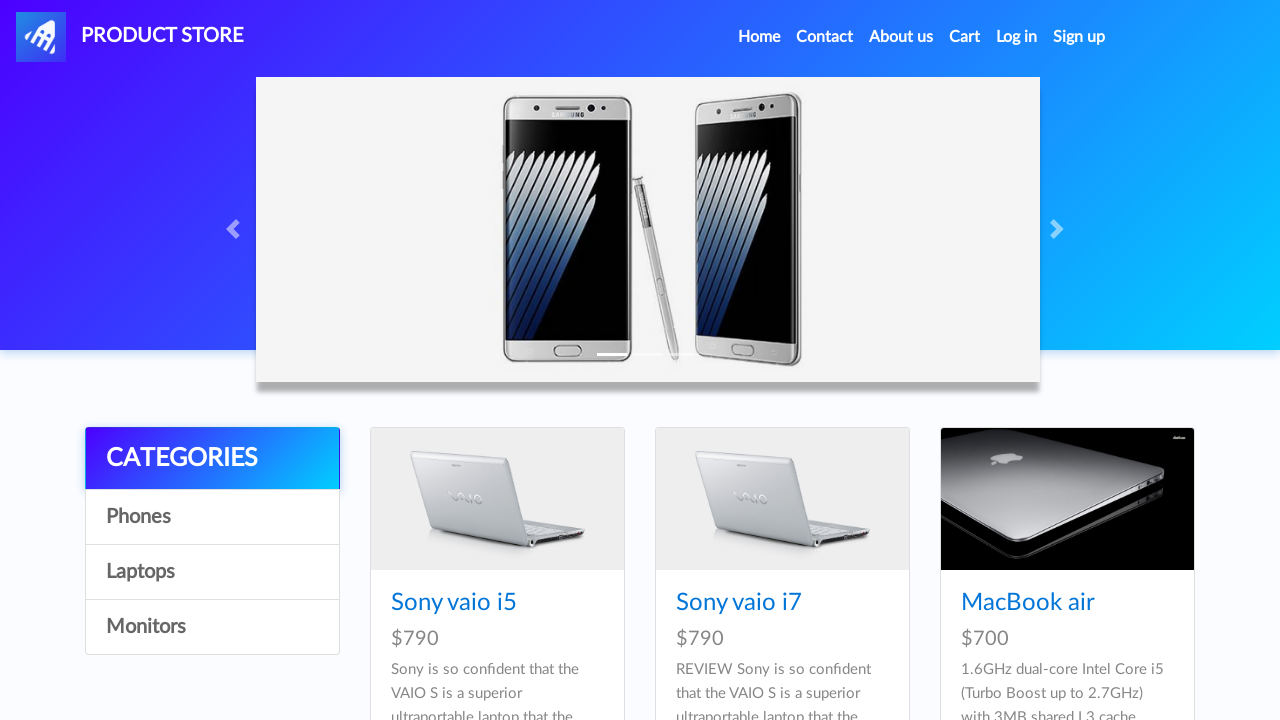

Clicked on Dell laptop product at (780, 361) on #tbodyid > div:nth-child(5) > div > div > h4 > a
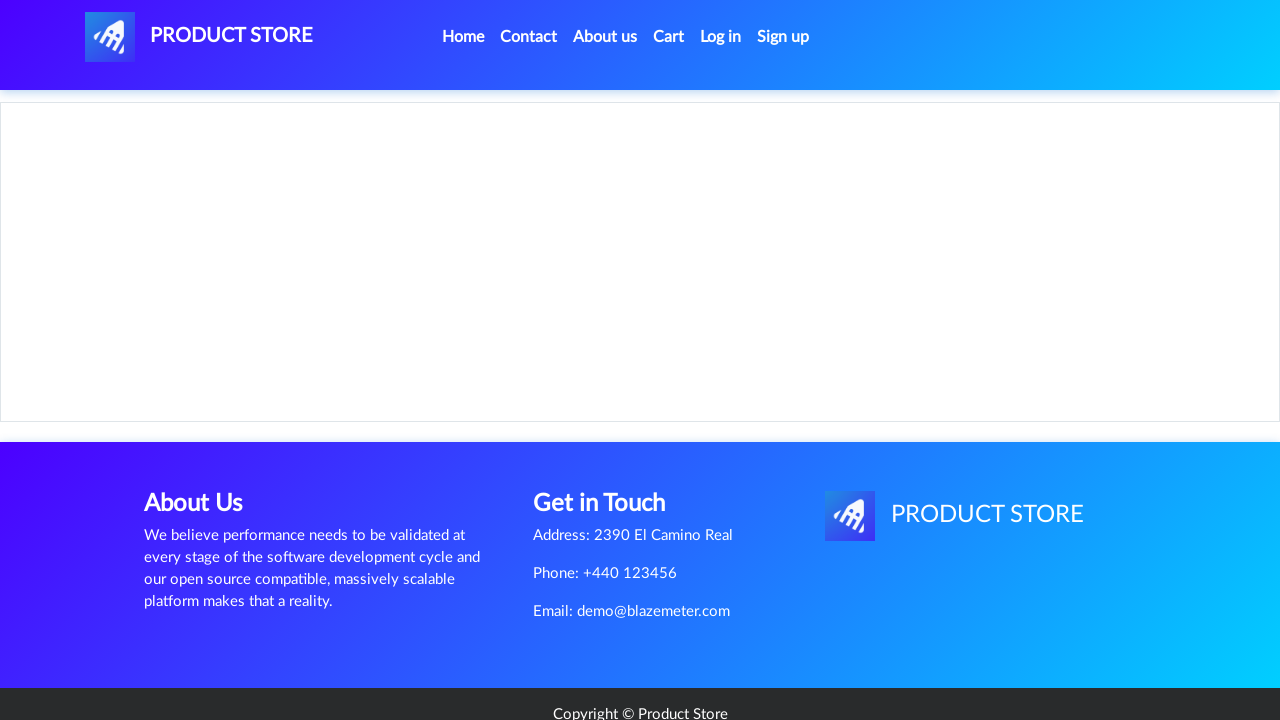

Waited for product details page to load with Add to Cart button
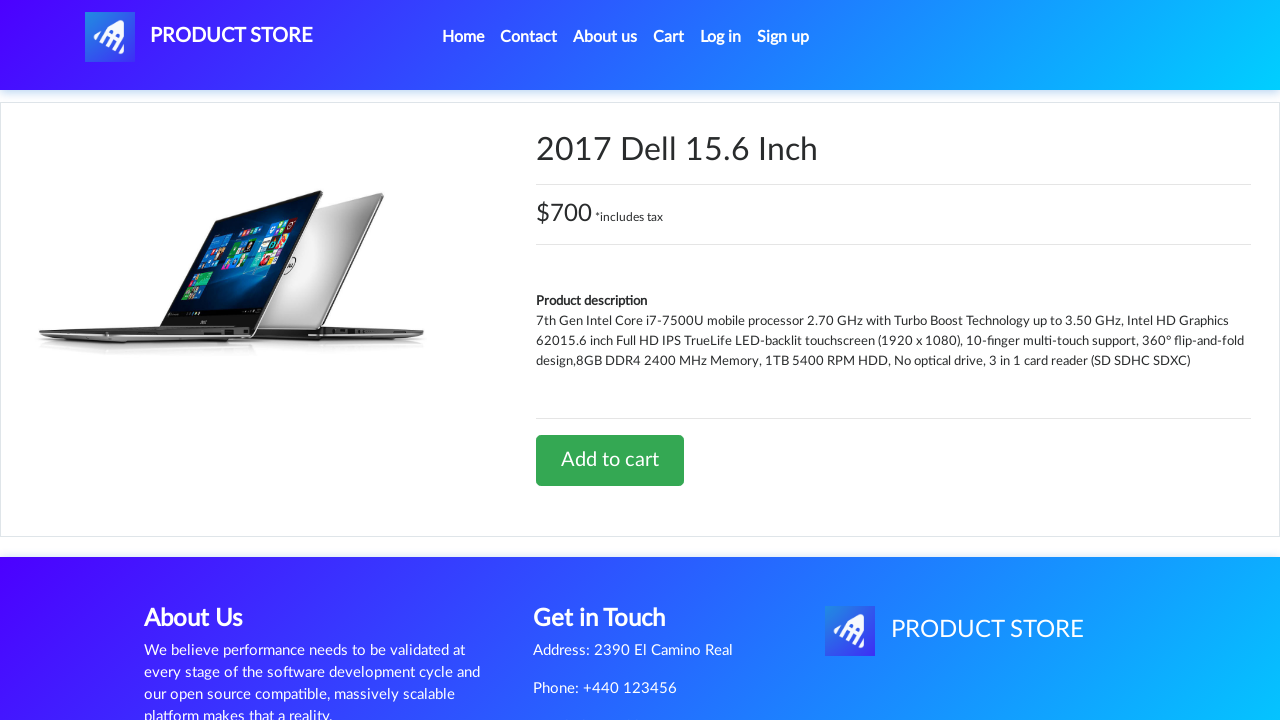

Clicked Add to Cart button to add Dell laptop to shopping cart at (610, 460) on .btn-success
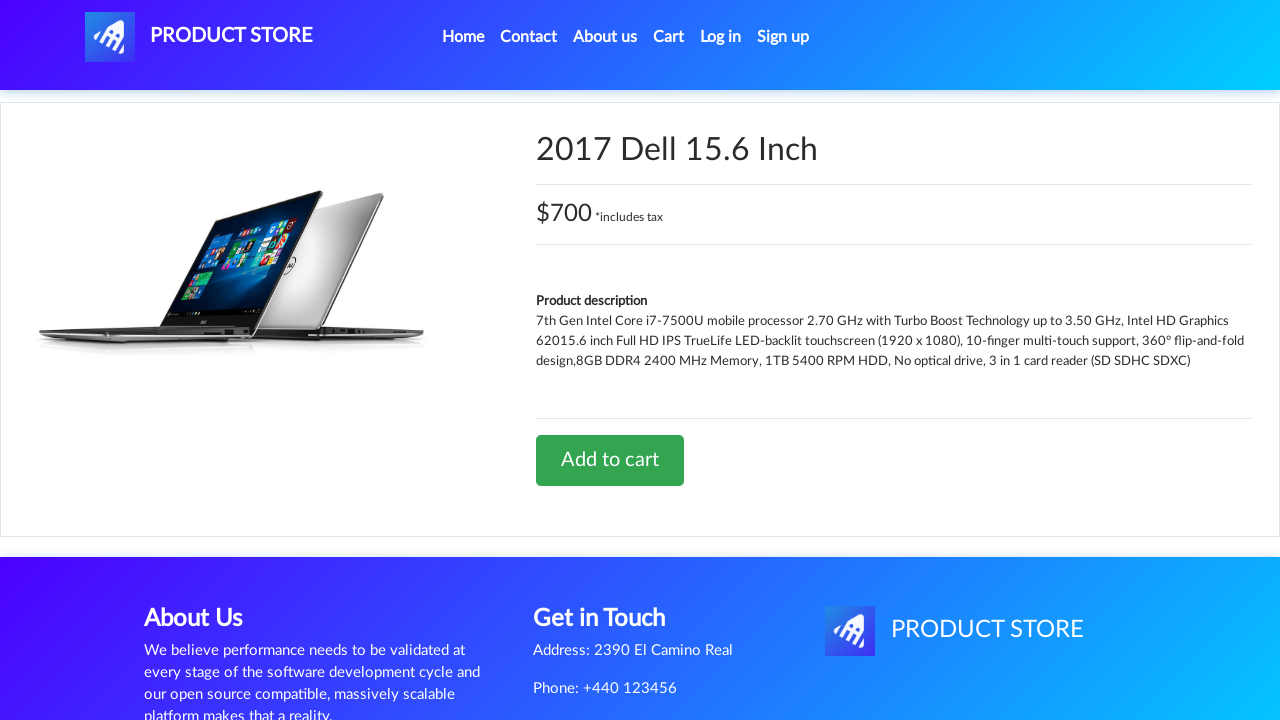

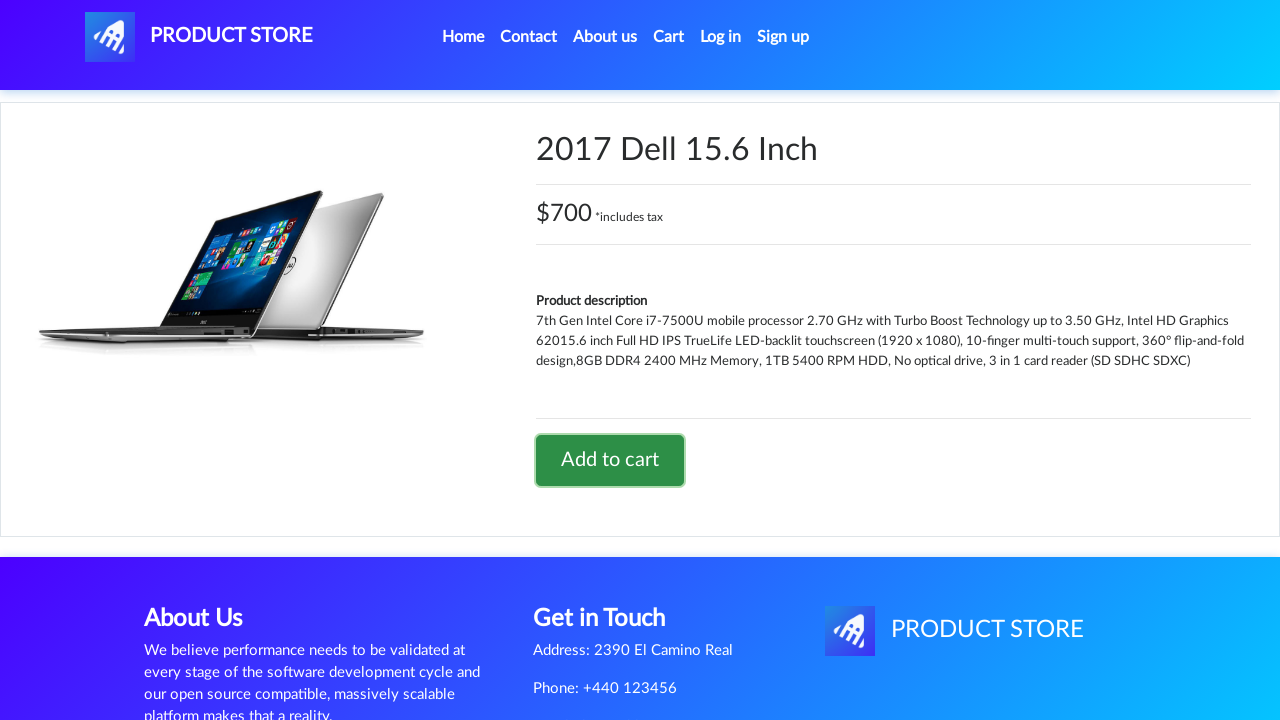